Tests a multi-select combo tree dropdown by clicking to open it and selecting a value from the dropdown list

Starting URL: https://www.jqueryscript.net/demo/Drop-Down-Combo-Tree/

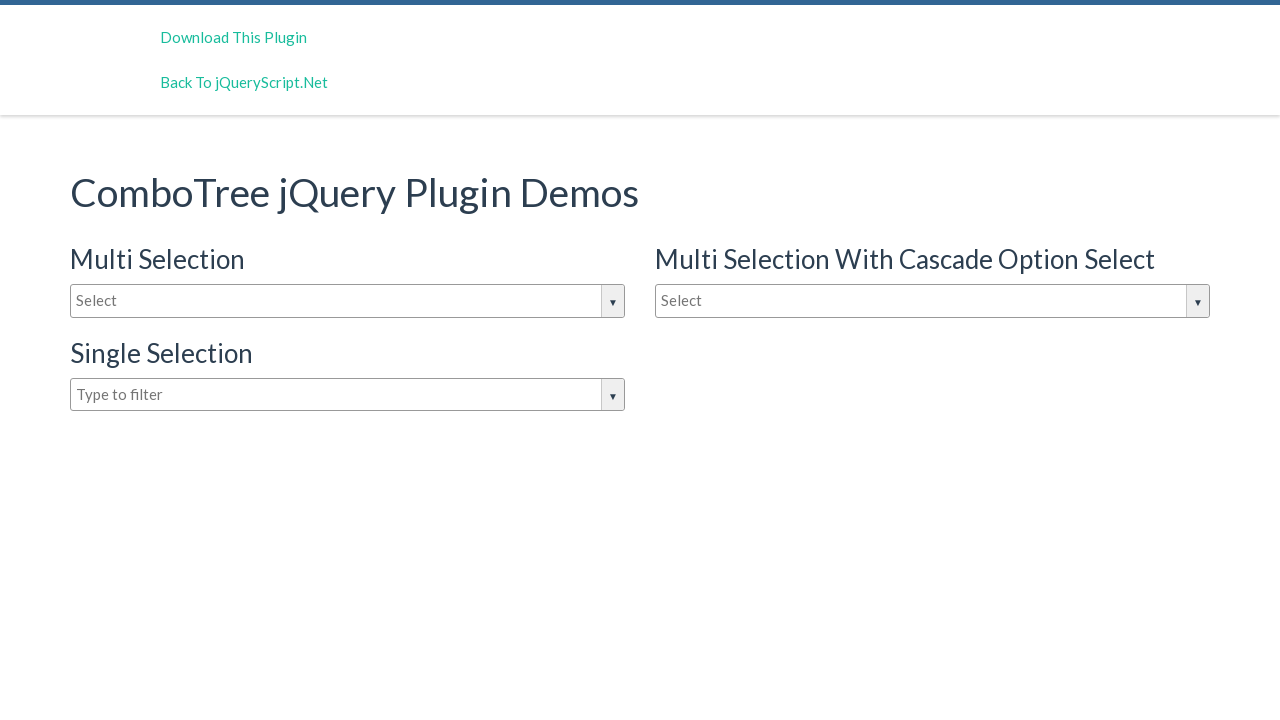

Clicked on the multi-select dropdown input to open it at (348, 301) on #justAnInputBox
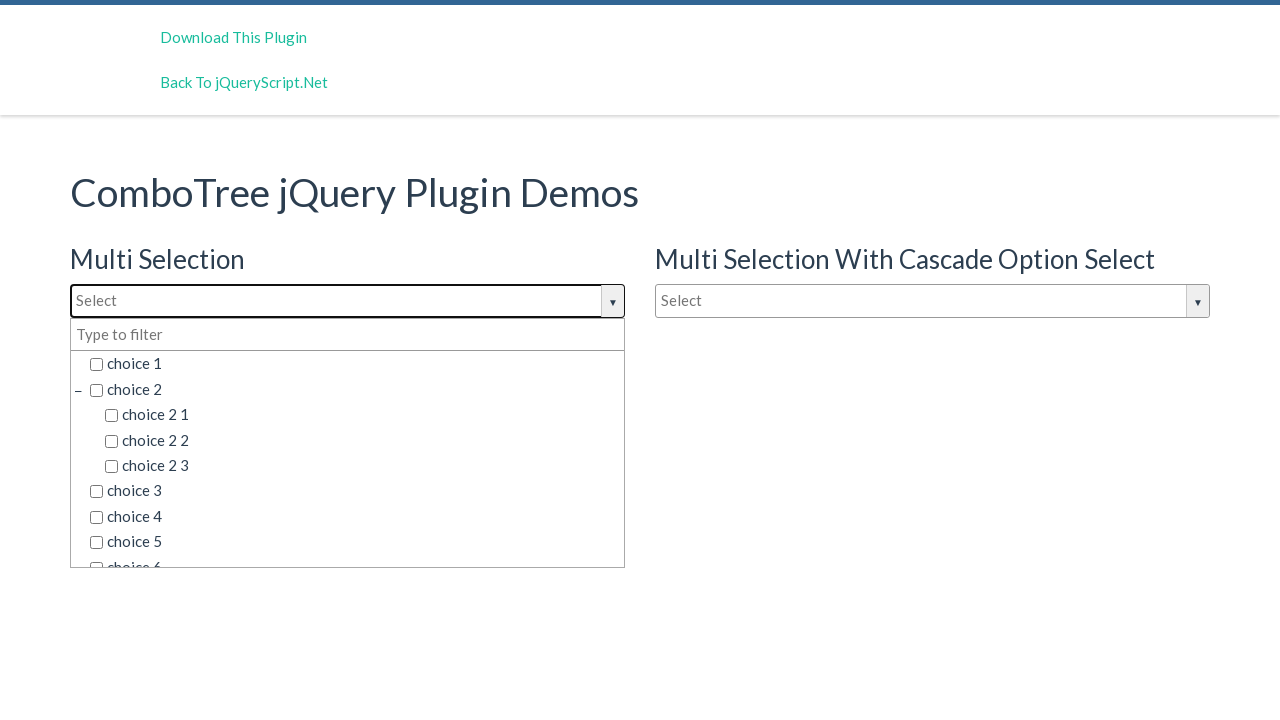

Waited for dropdown options to appear
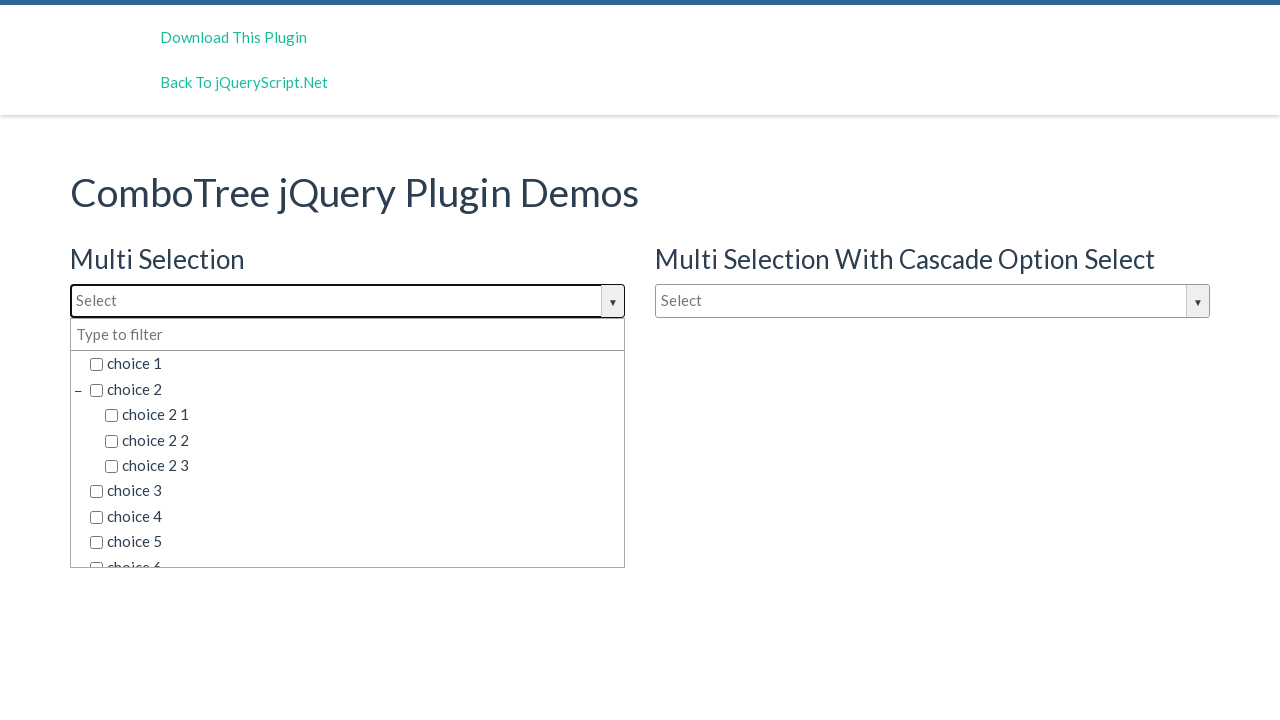

Selected 'choice 2' from the dropdown list at (355, 389) on xpath=//div[@class='comboTreeDropDownContainer'][1]//ul//li/span[@class='comboTr
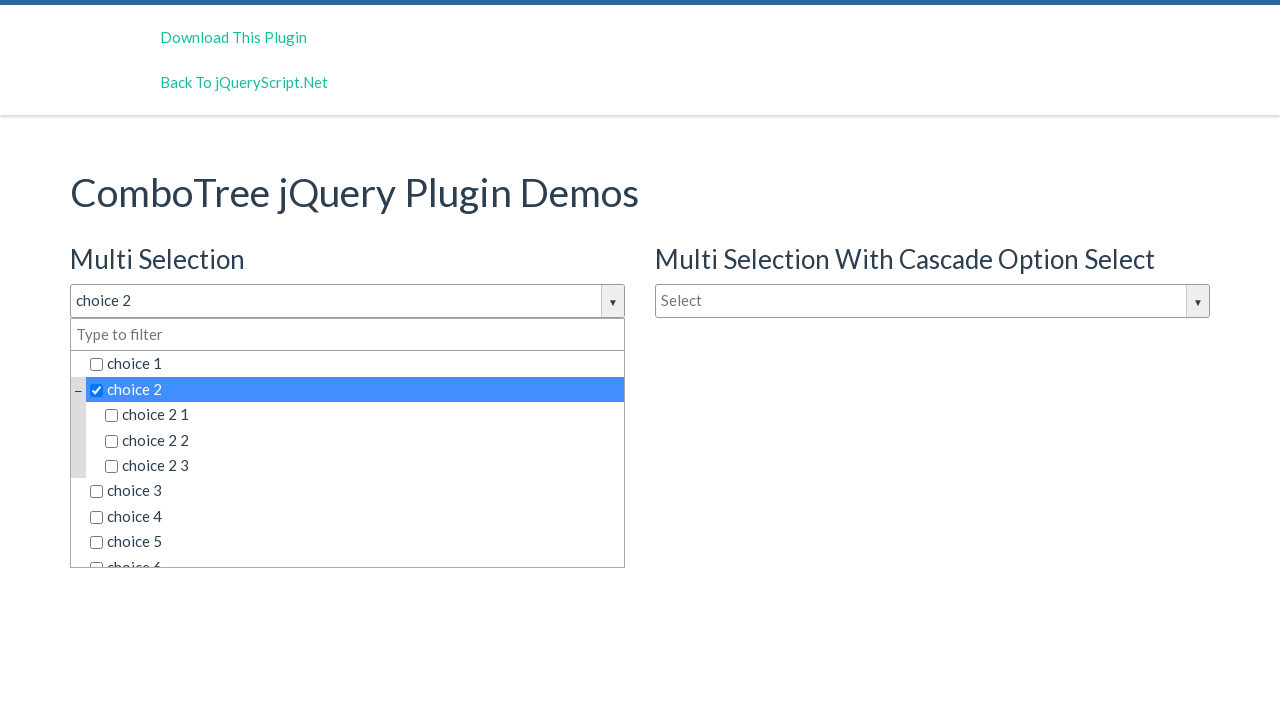

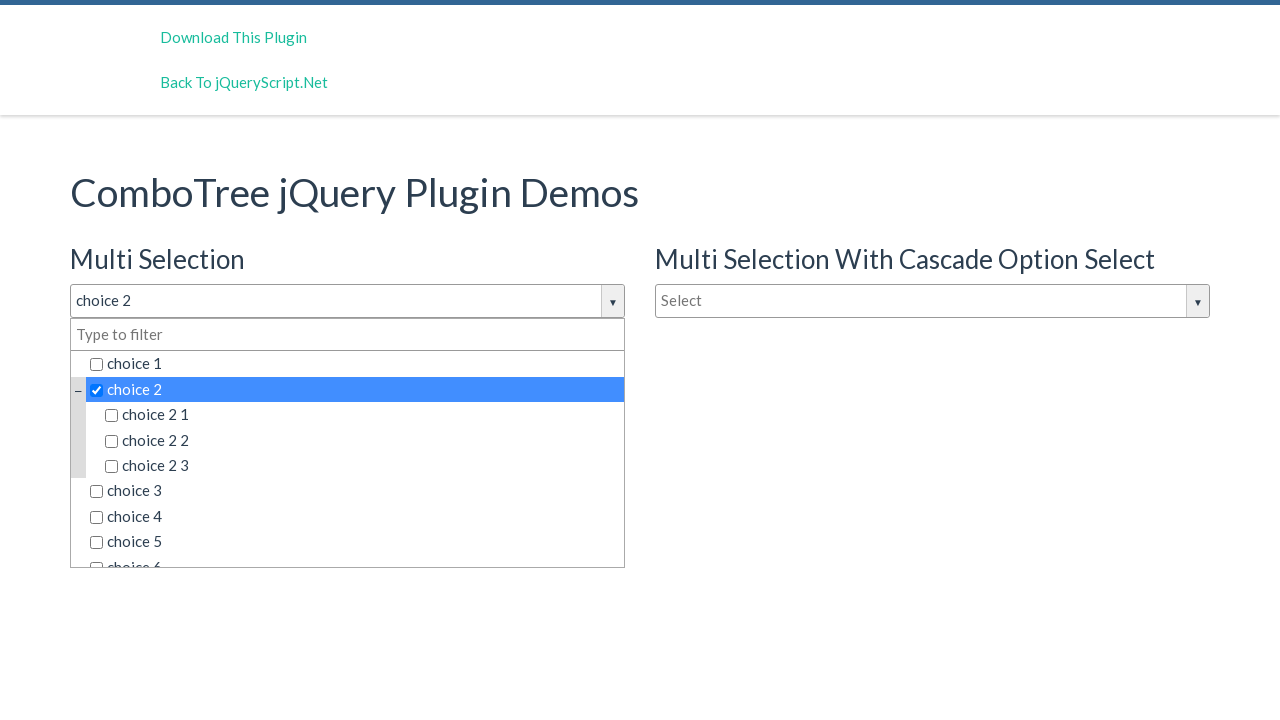